Tests login form error handling by submitting empty credentials and verifying the error message is displayed

Starting URL: https://the-internet.herokuapp.com/

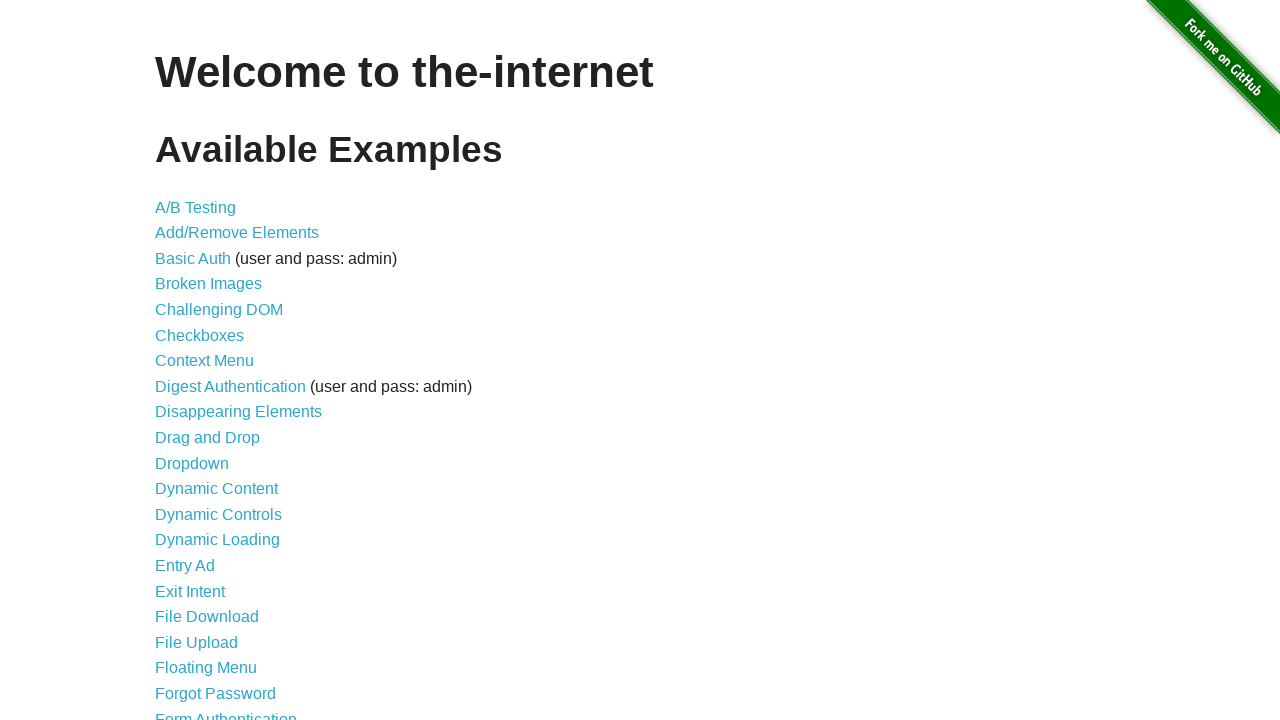

Clicked on Form Authentication link at (226, 712) on text=Form Authentication
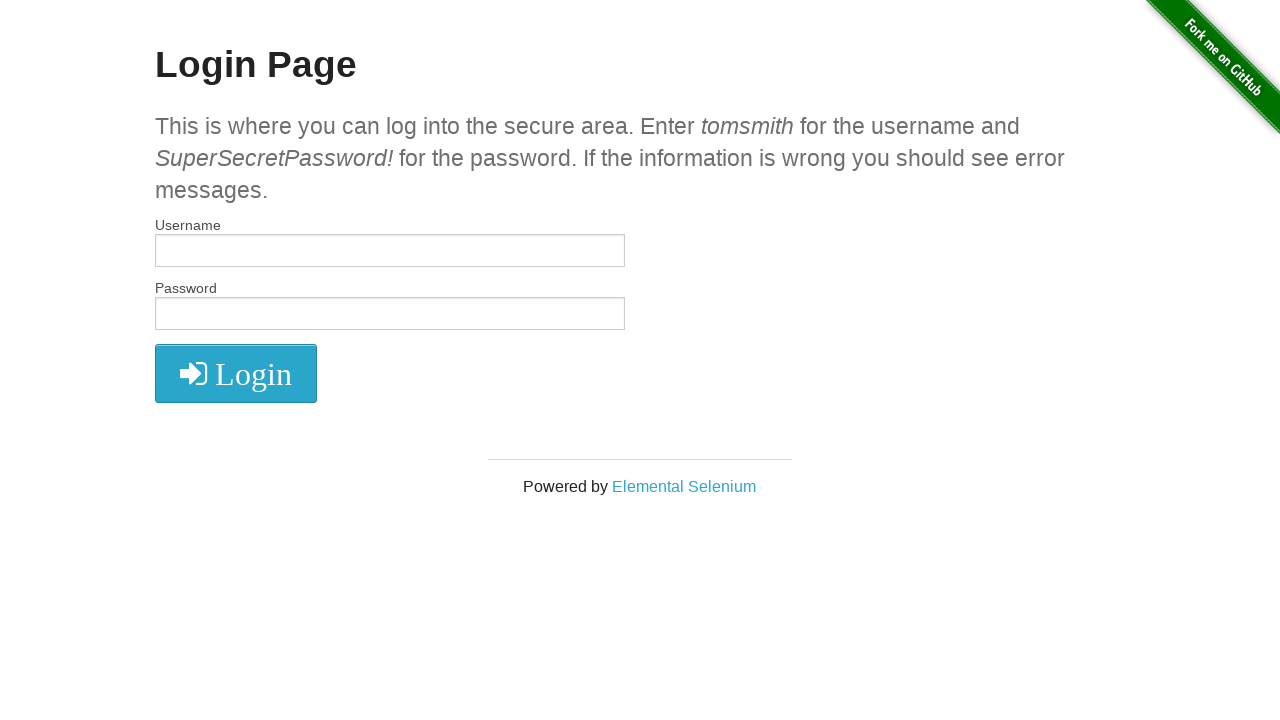

Clicked login button without entering credentials at (236, 373) on .radius
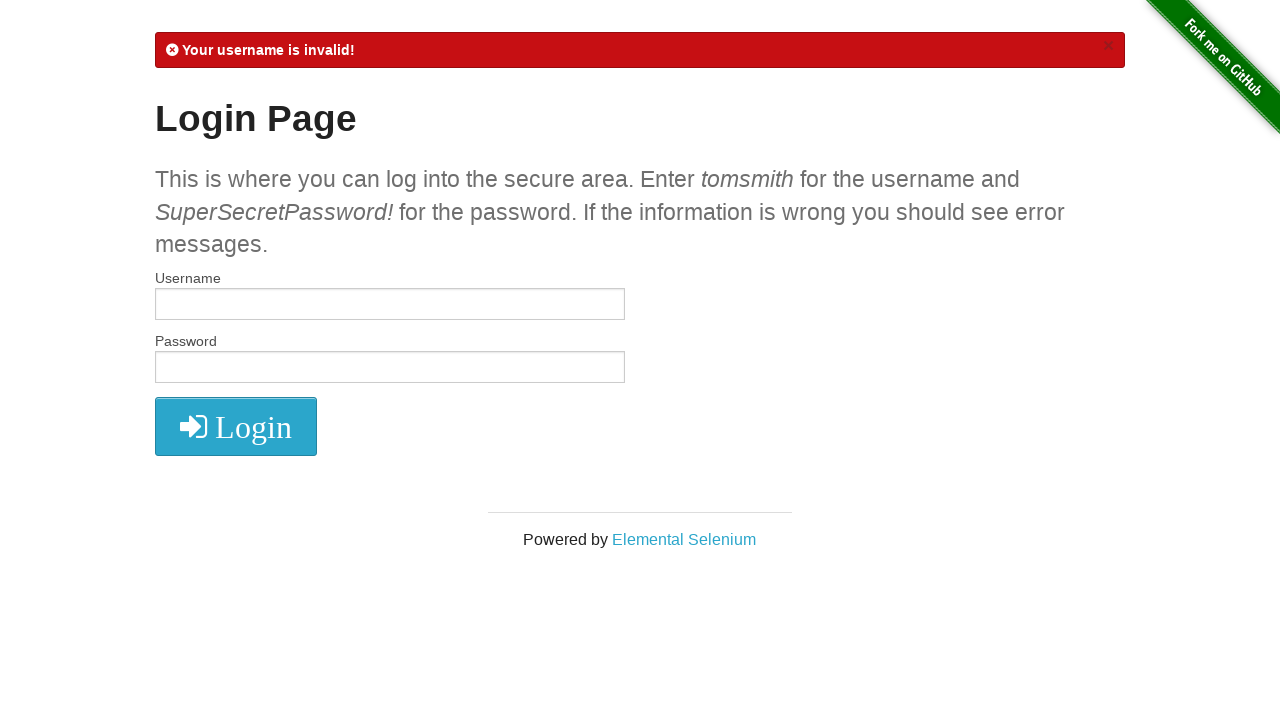

Located error message element
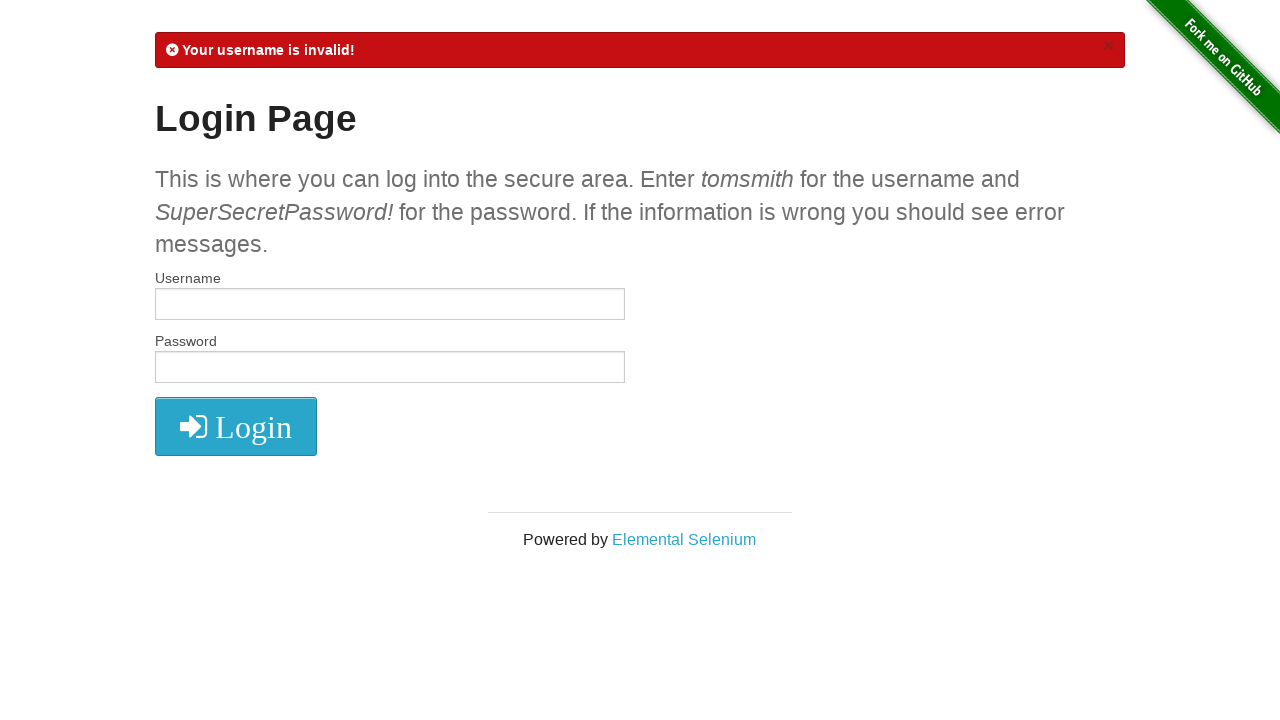

Verified error message is visible
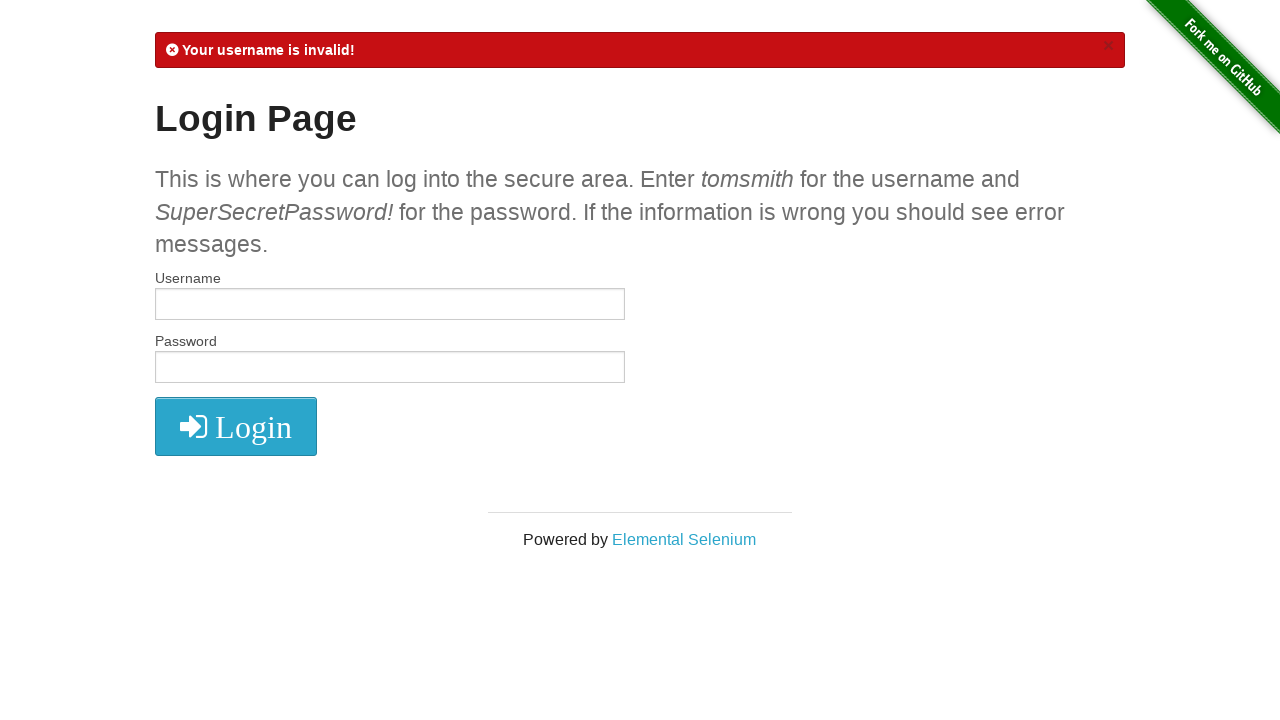

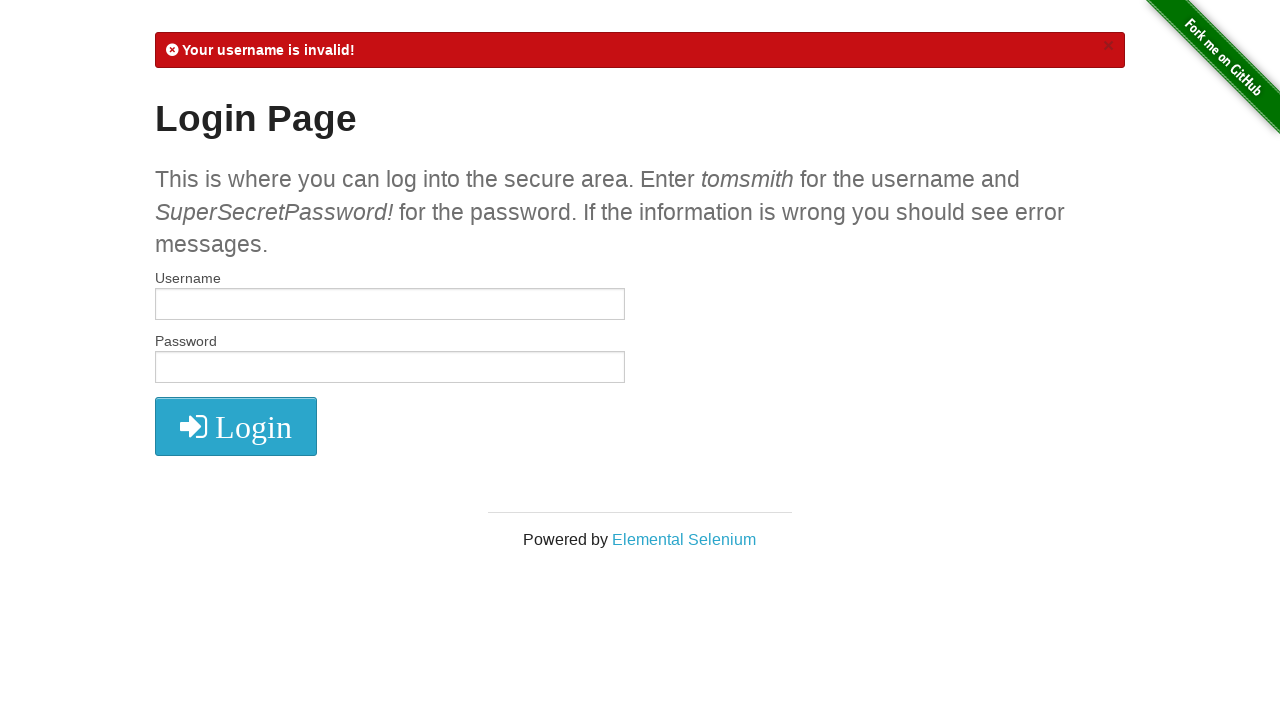